Tests the autosuggest dropdown functionality by typing "IND" in the search field, selecting "India" from the suggestions, and verifying the selection was made correctly.

Starting URL: https://rahulshettyacademy.com/dropdownsPractise/

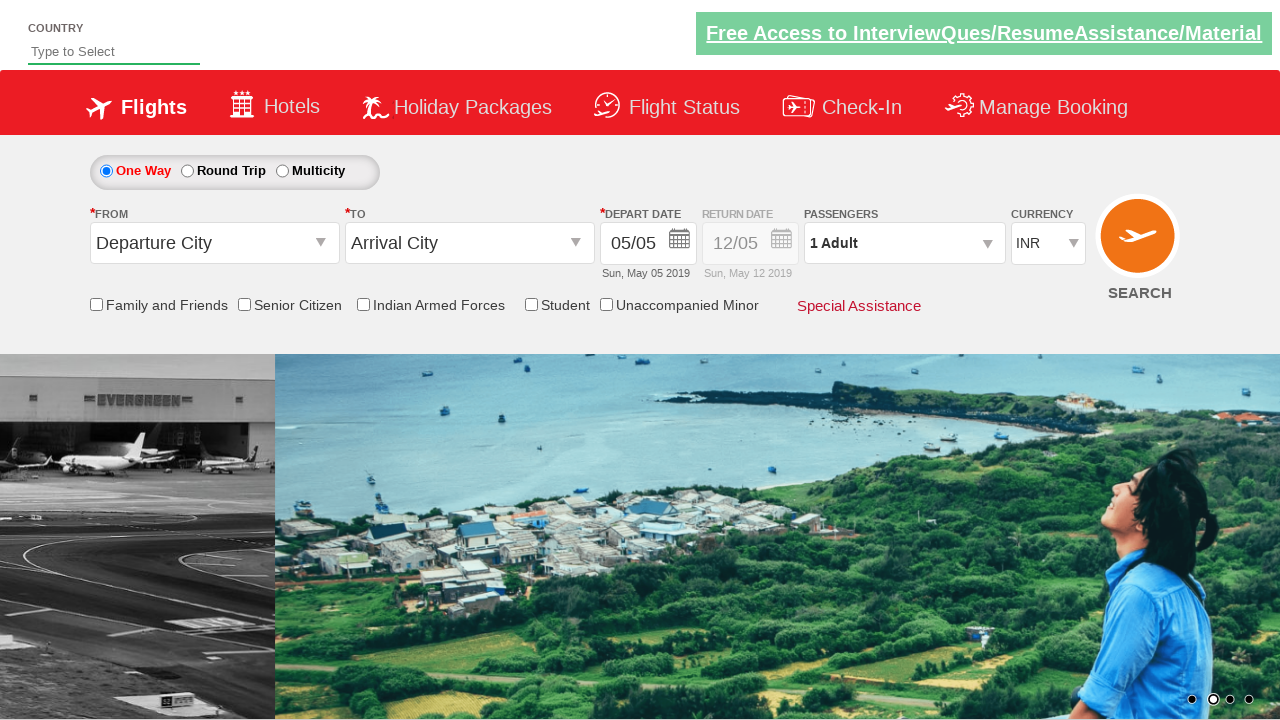

Typed 'IND' in the autosuggest input field on #autosuggest
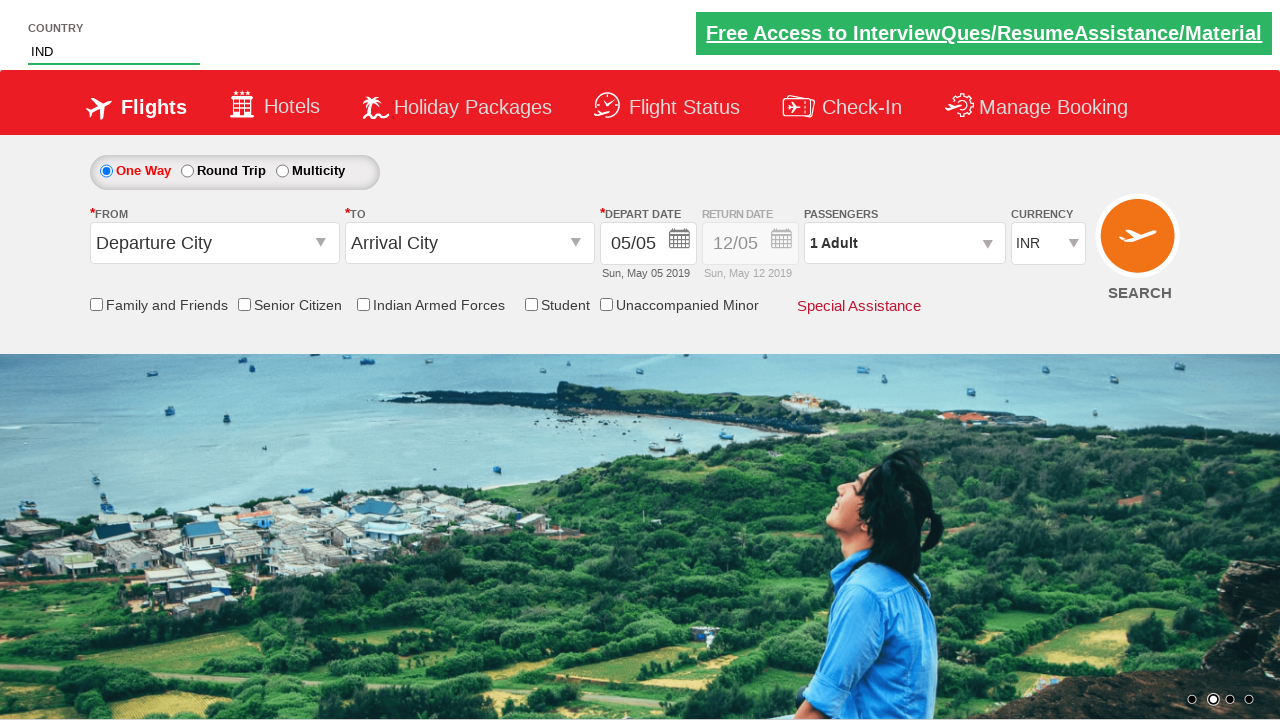

Autosuggest dropdown suggestions appeared
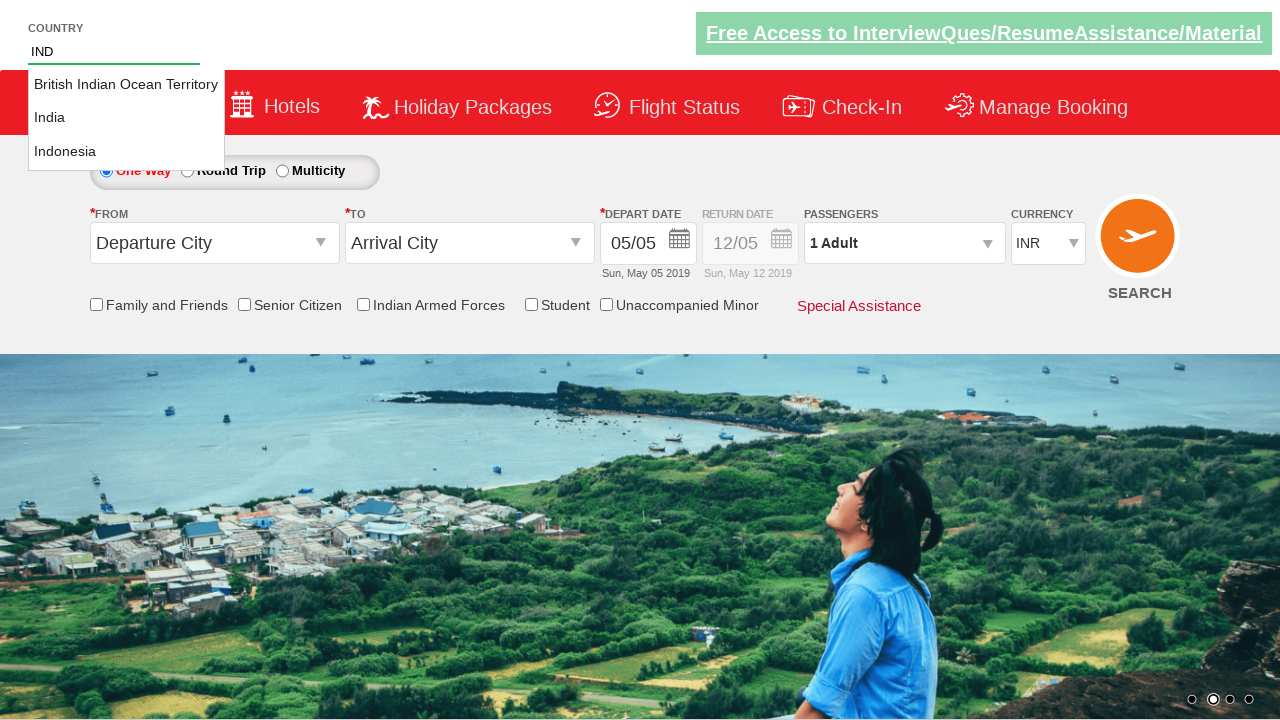

Selected 'India' from the autosuggest dropdown at (126, 118) on li.ui-menu-item a >> nth=1
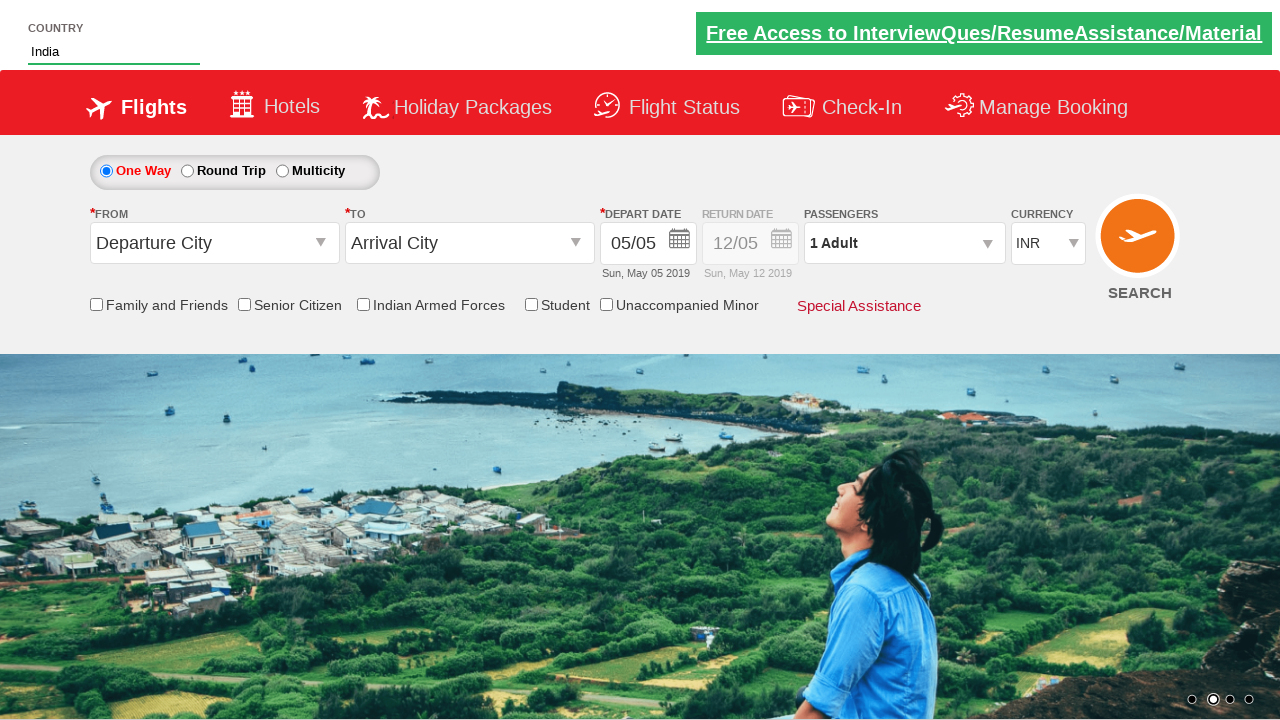

Retrieved the selected value from autosuggest field
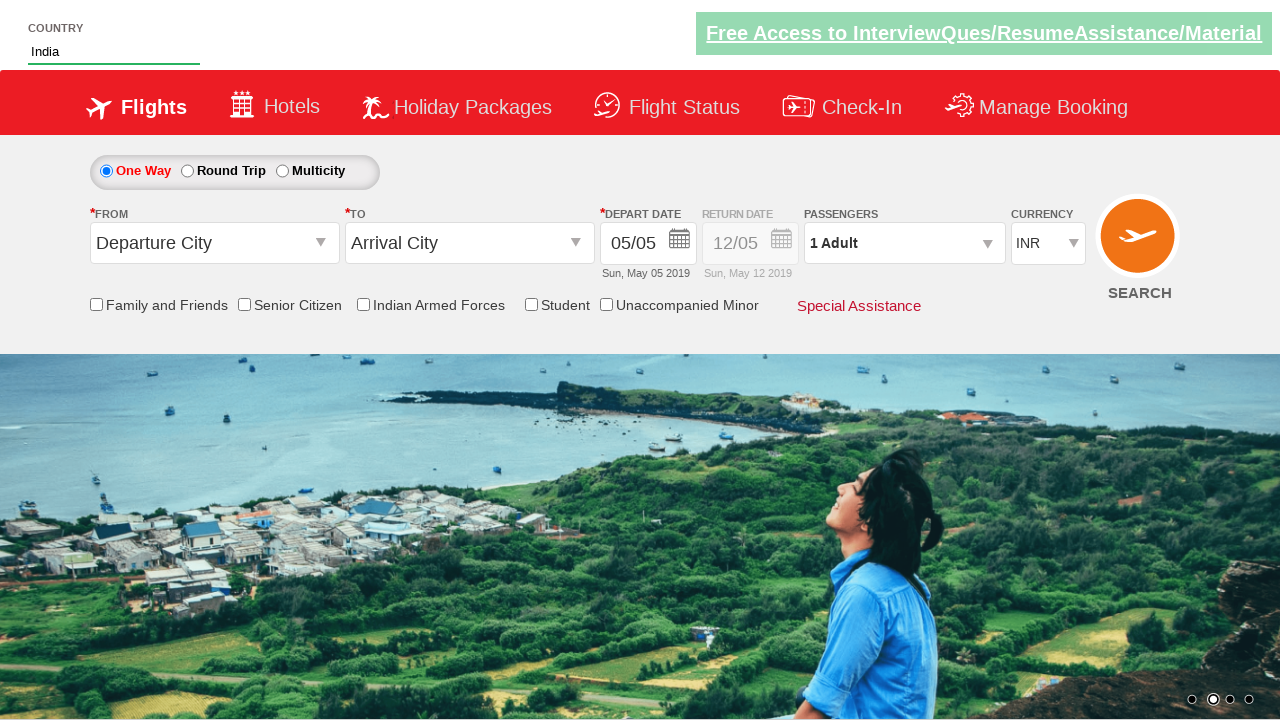

Verified that 'India' was correctly selected in the autosuggest field
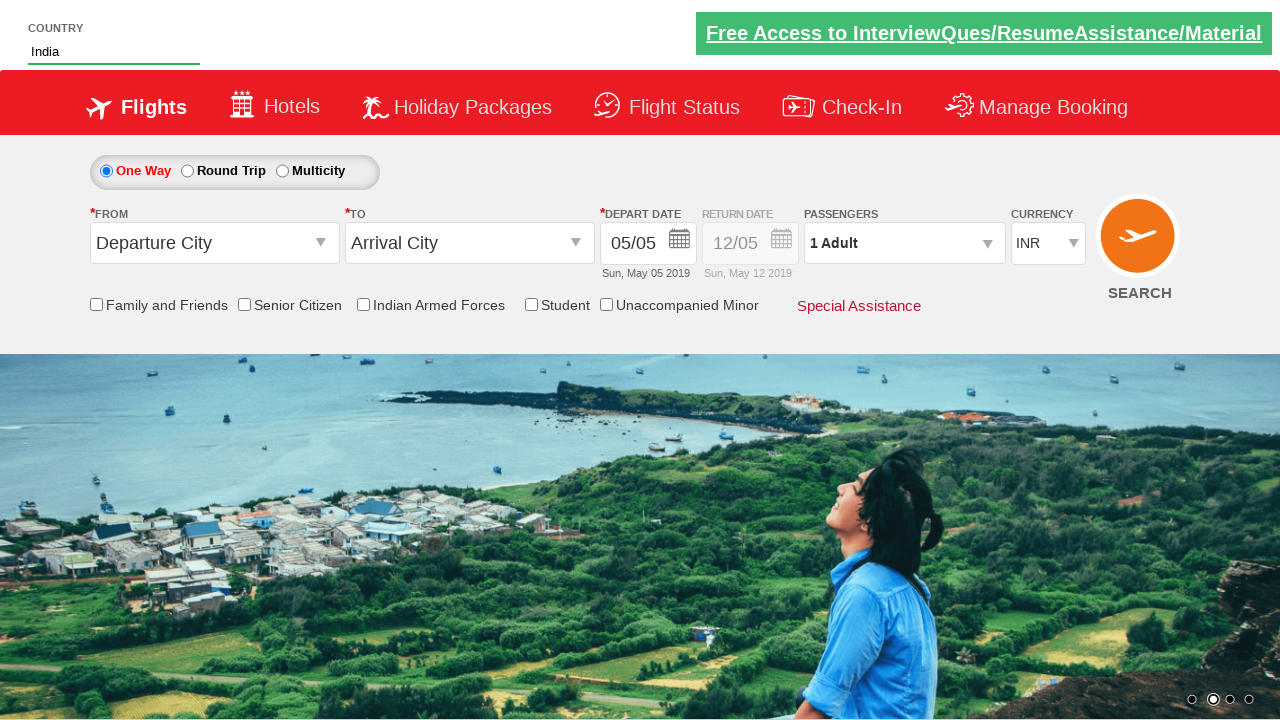

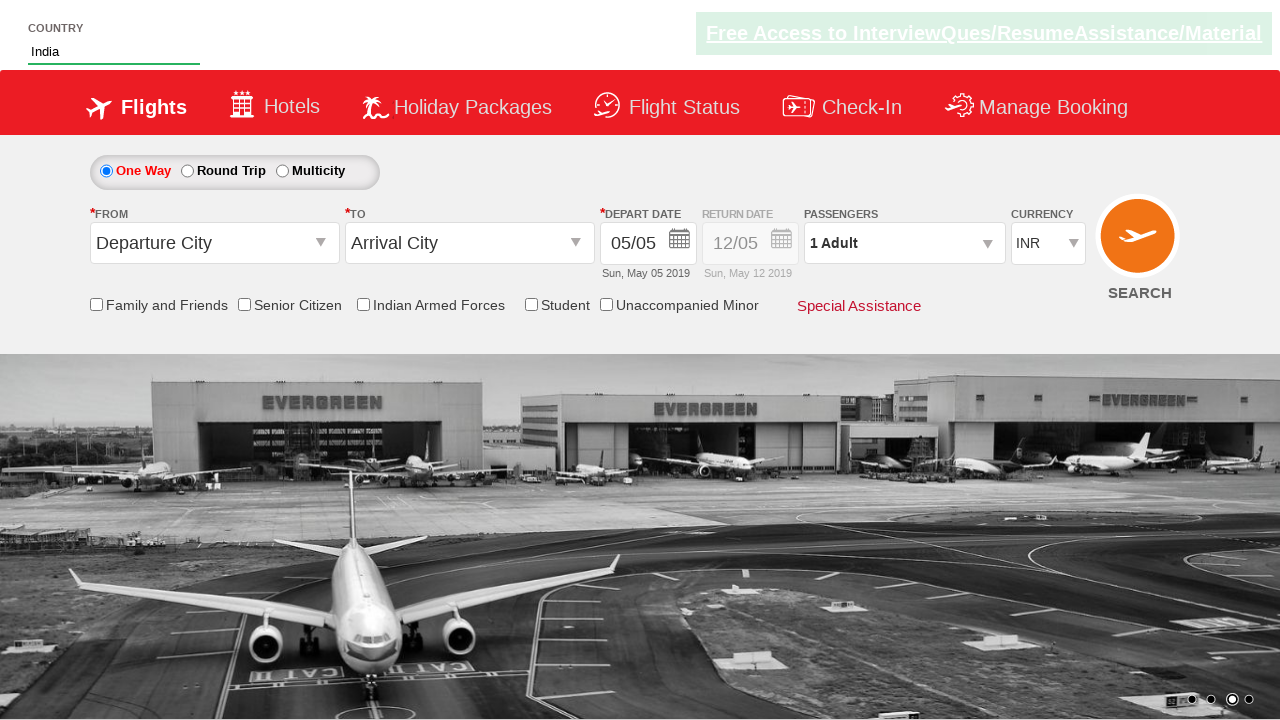